Tests JavaScript prompt alert by clicking a button, entering text into the prompt, and accepting it

Starting URL: https://v1.training-support.net/selenium/javascript-alerts

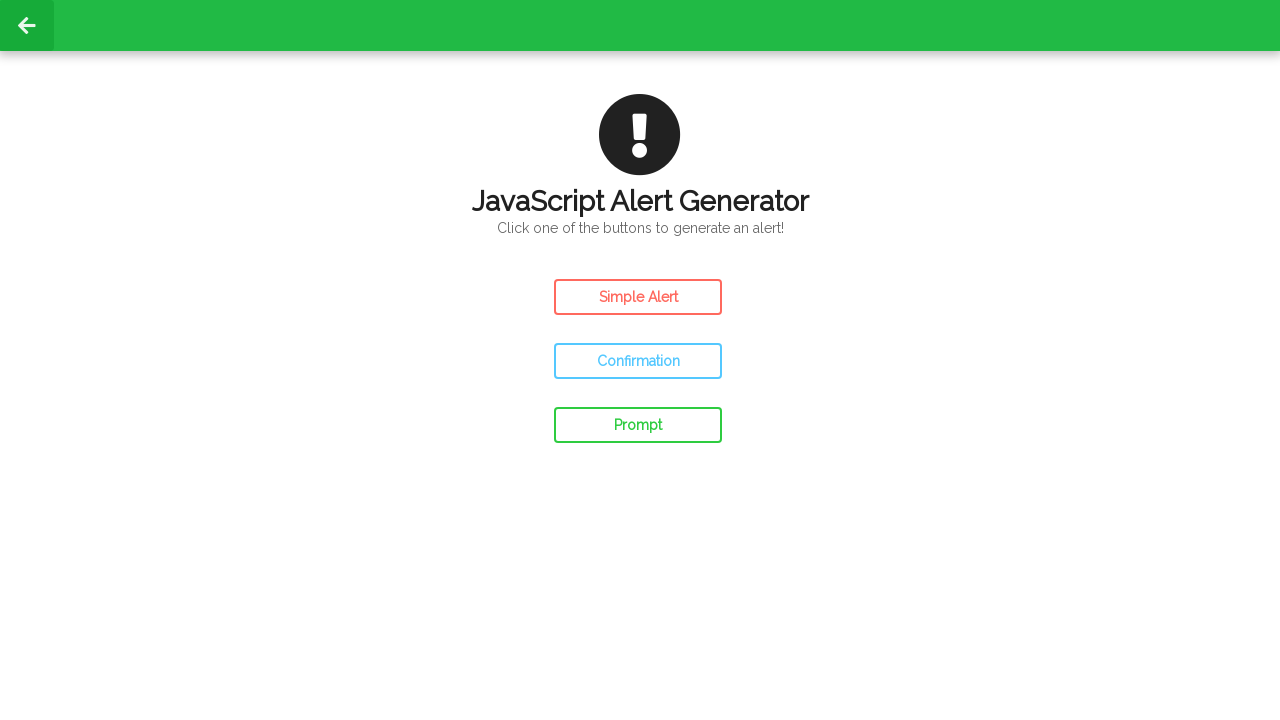

Set up dialog handler to accept prompt with text 'Awesome!'
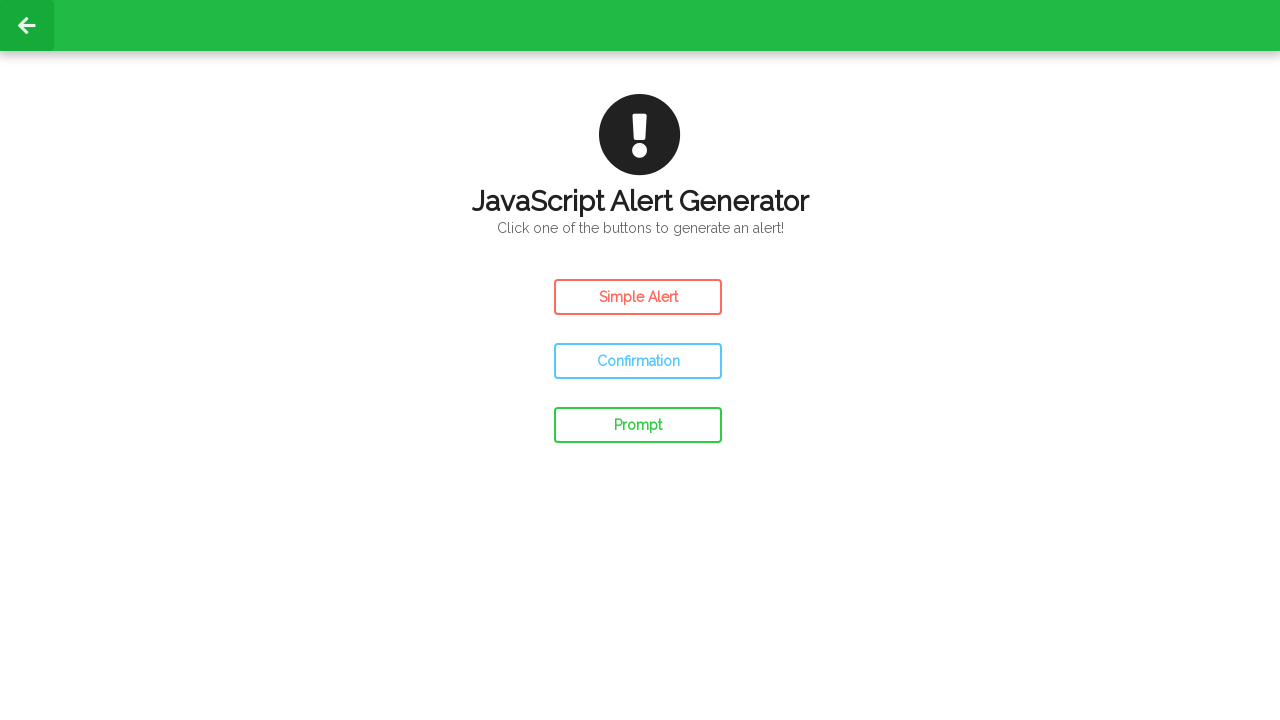

Clicked prompt button to trigger JavaScript alert at (638, 425) on #prompt
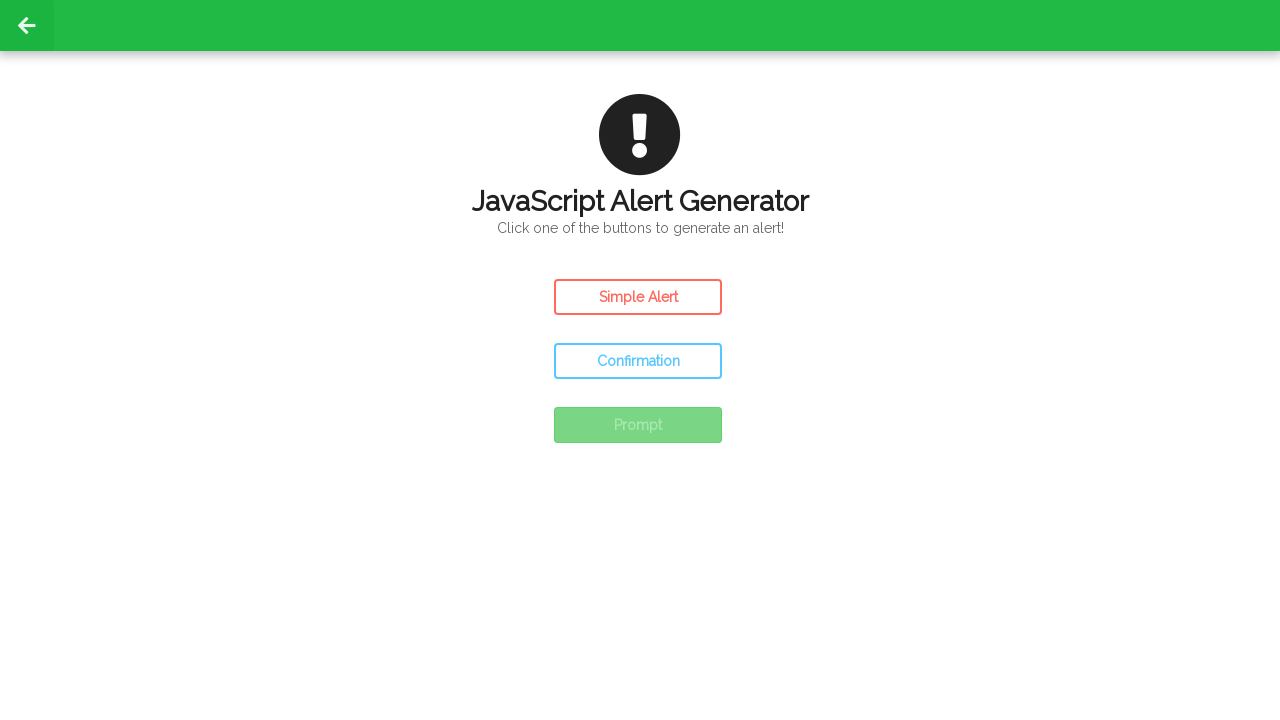

Waited 500ms for page update after accepting prompt
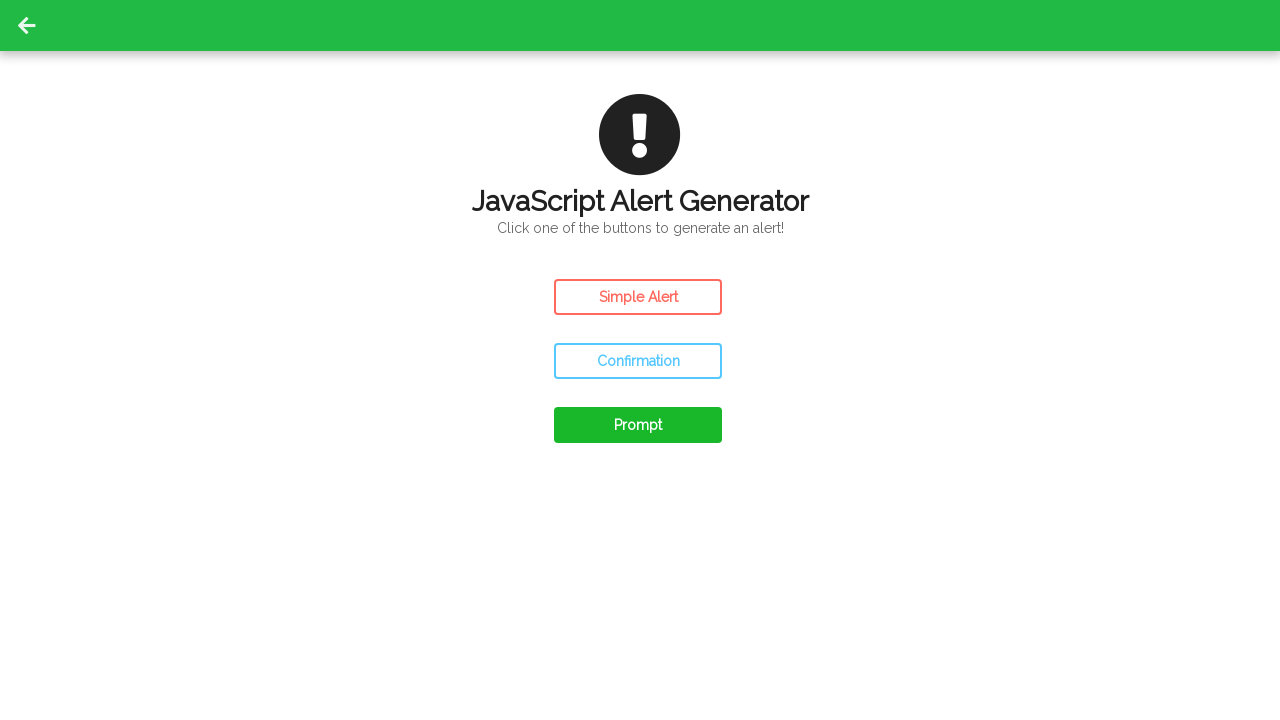

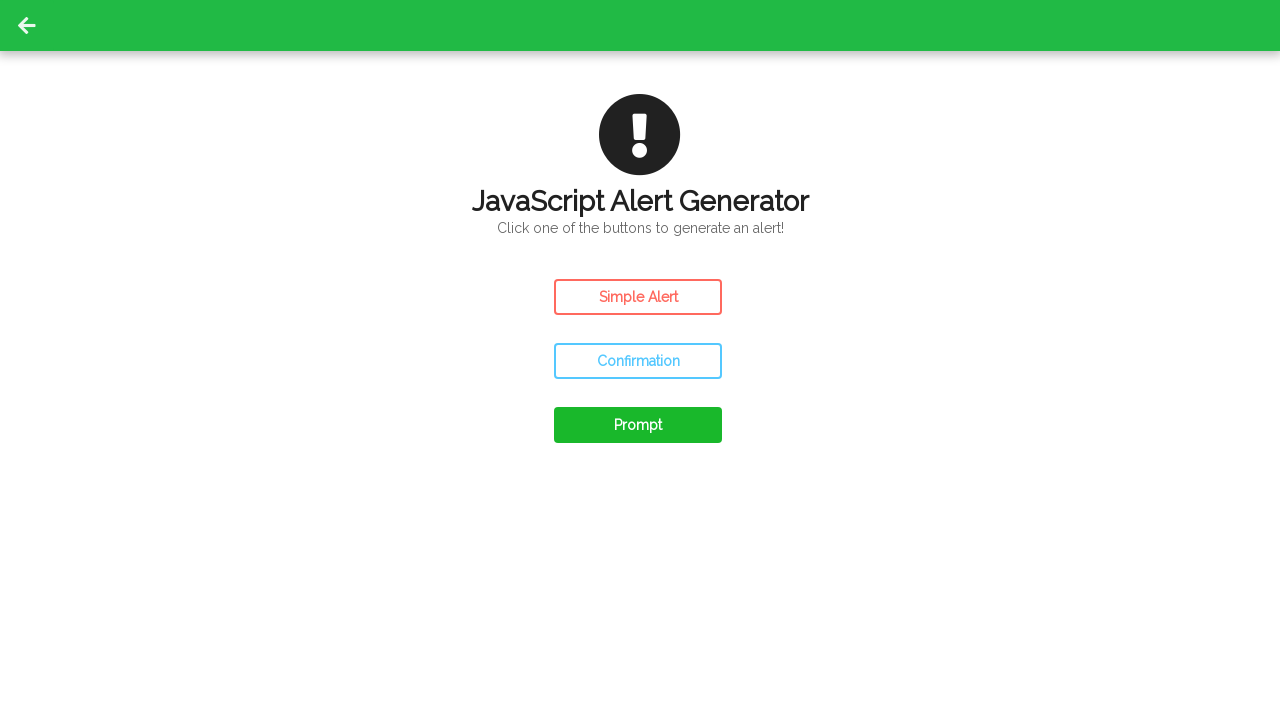